Tests iframe handling by switching to a frame and entering text into an input field within that frame

Starting URL: https://ui.vision/demo/webtest/frames/

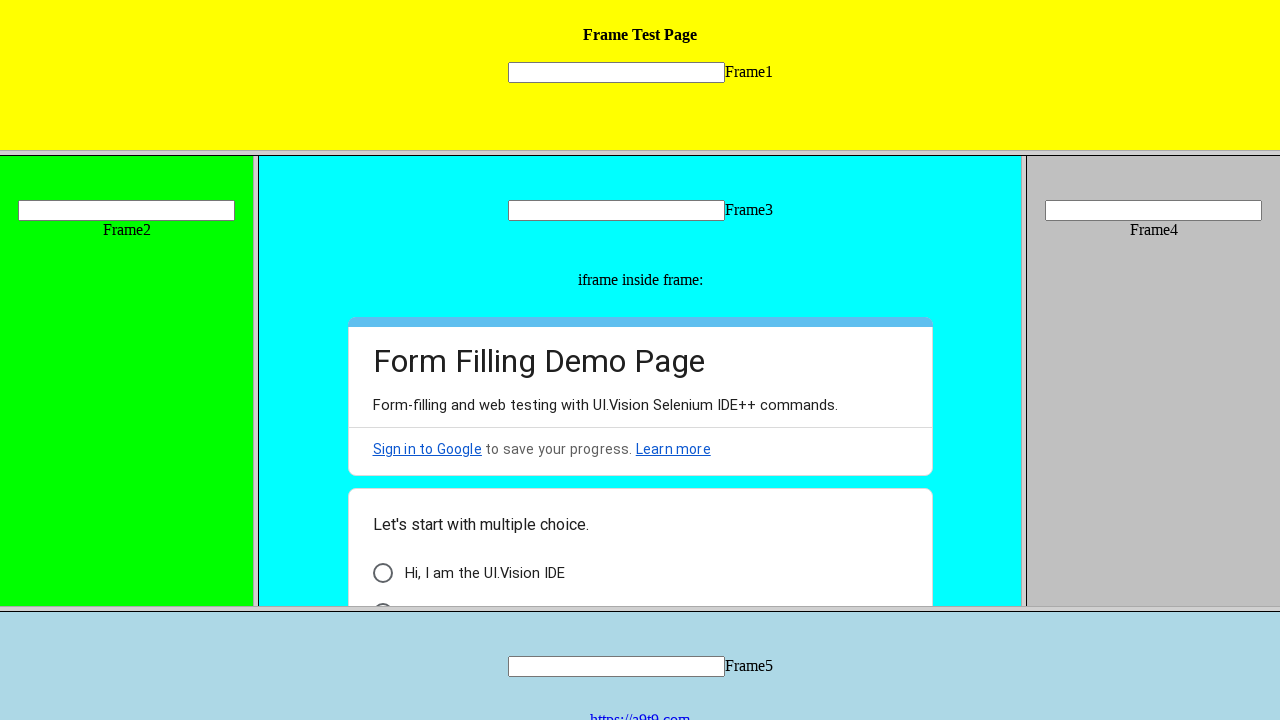

Located iframe with src='frame_1.html'
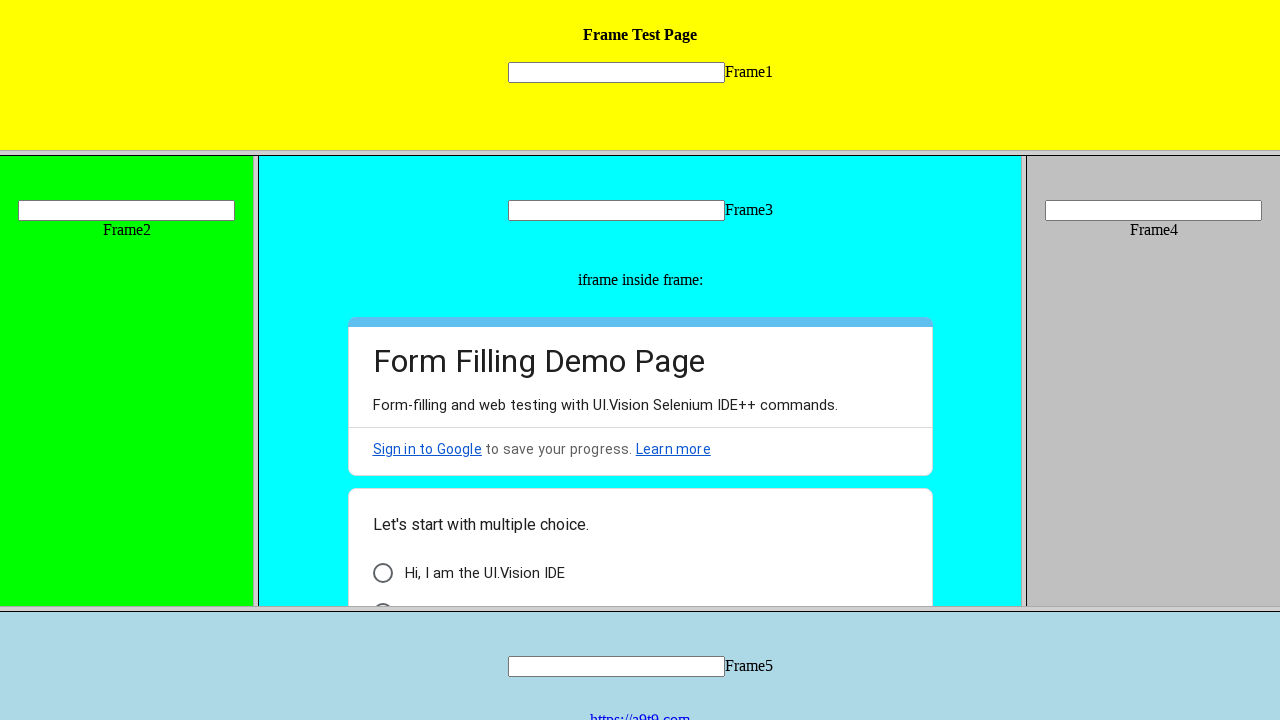

Entered 'Testing' into text input field within iframe on frame[src='frame_1.html'] >> internal:control=enter-frame >> input[name='mytext1
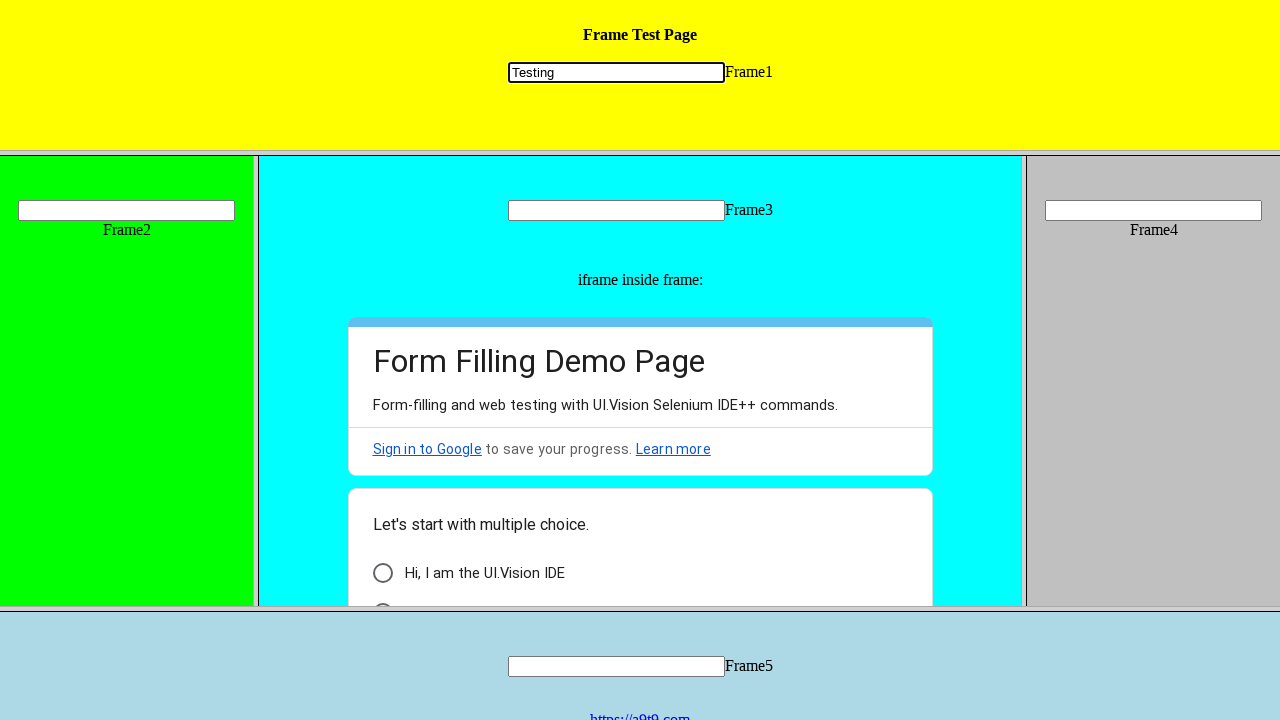

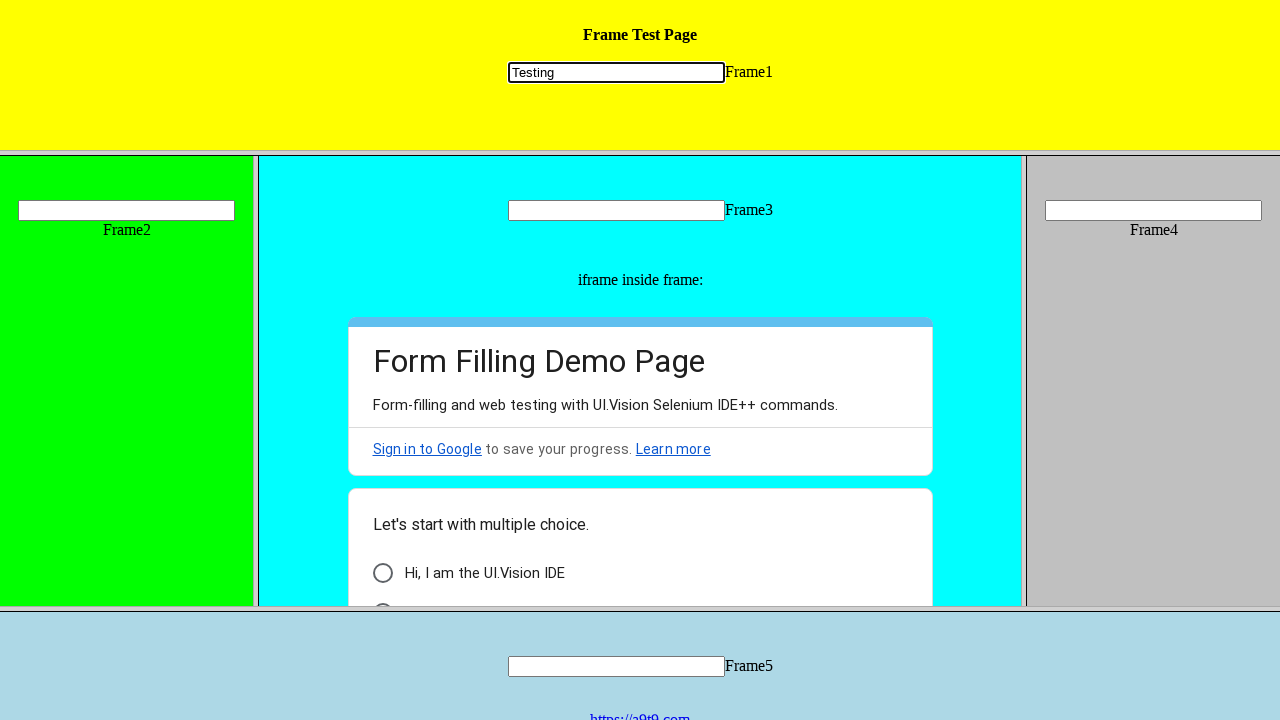